Solves a mathematical challenge by calculating a formula based on a value from the page, filling the answer, selecting checkboxes and radio buttons, then submitting the form

Starting URL: https://suninjuly.github.io/math.html

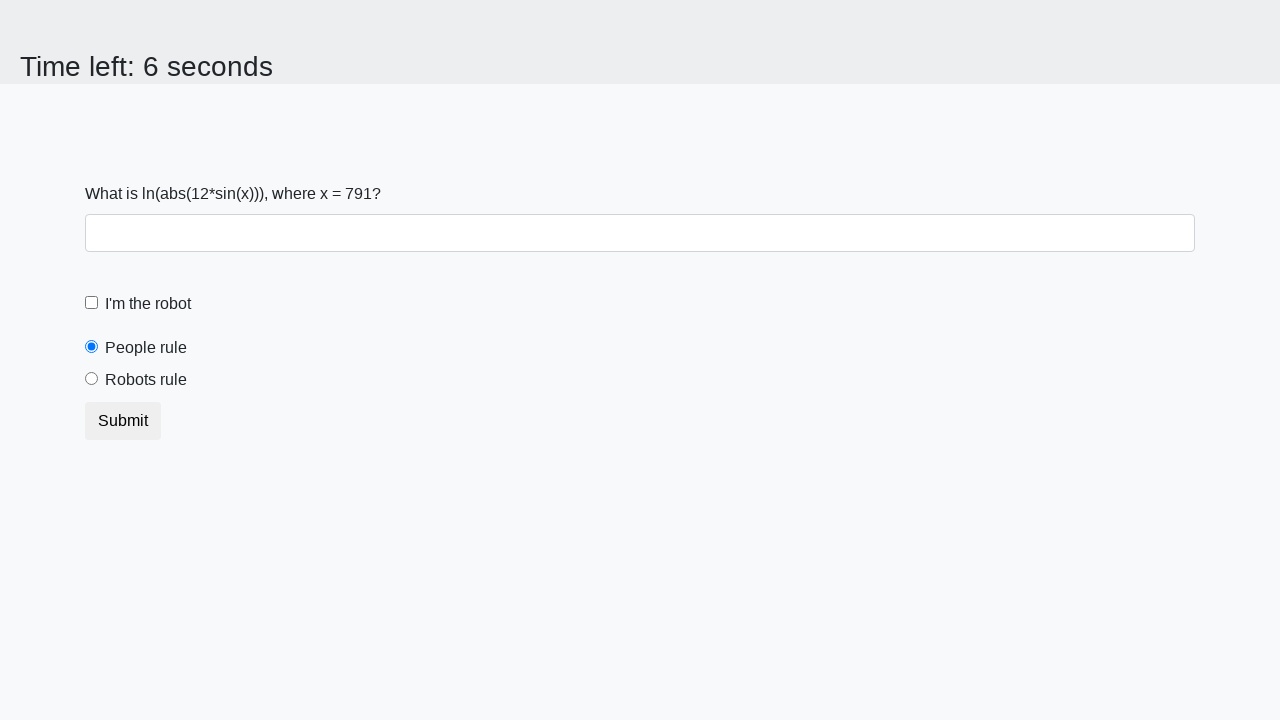

Retrieved the mathematical value from the page
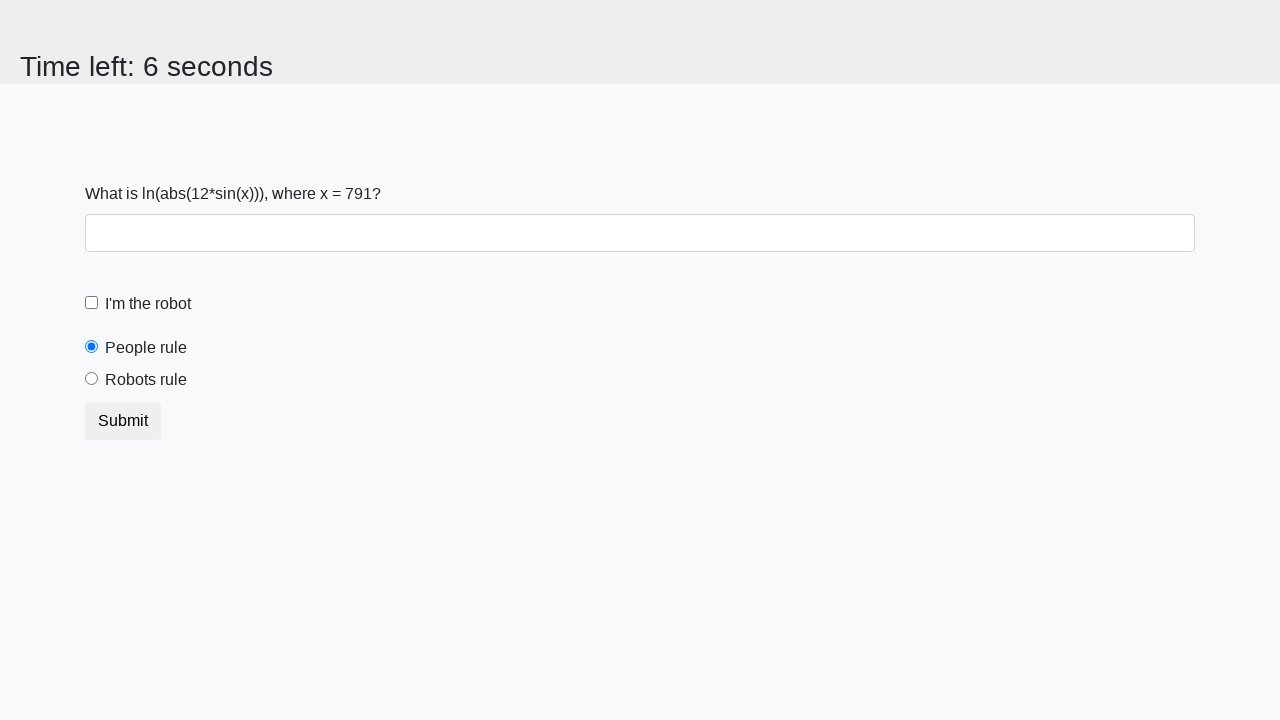

Calculated the formula result: log(abs(12*sin(x)))
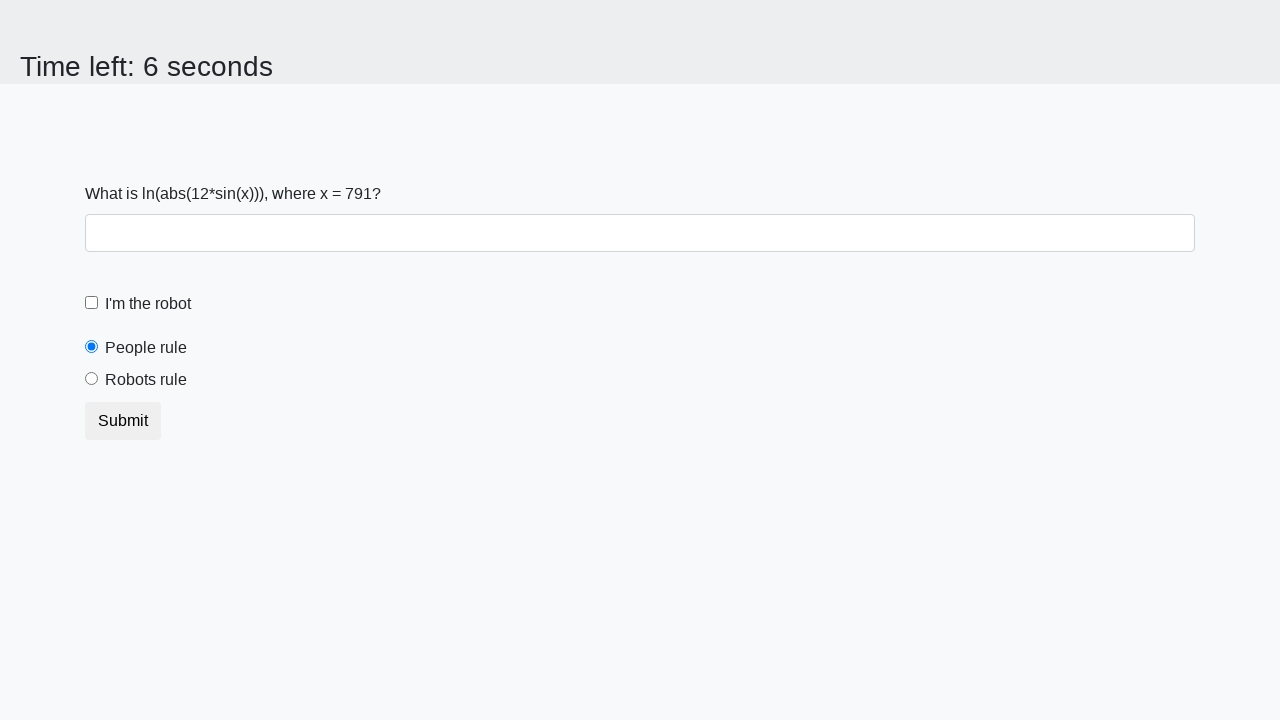

Filled the answer field with the calculated value on #answer
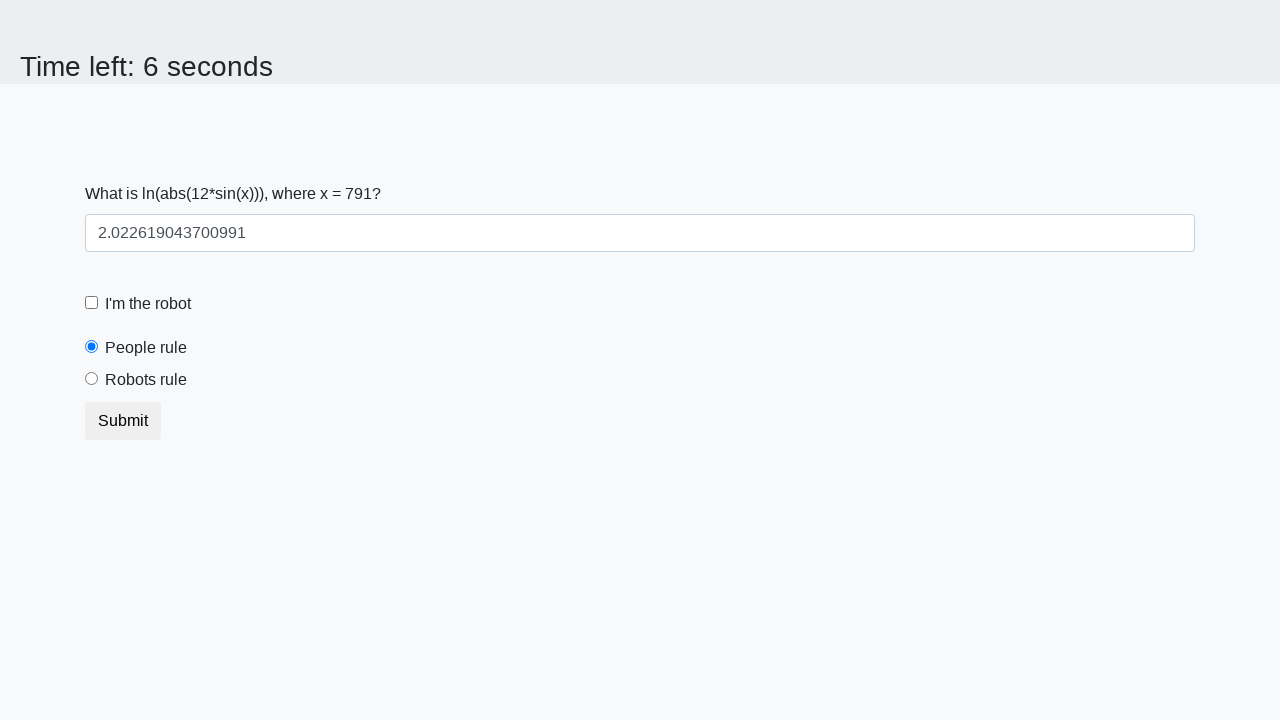

Checked the robot checkbox at (92, 303) on #robotCheckbox
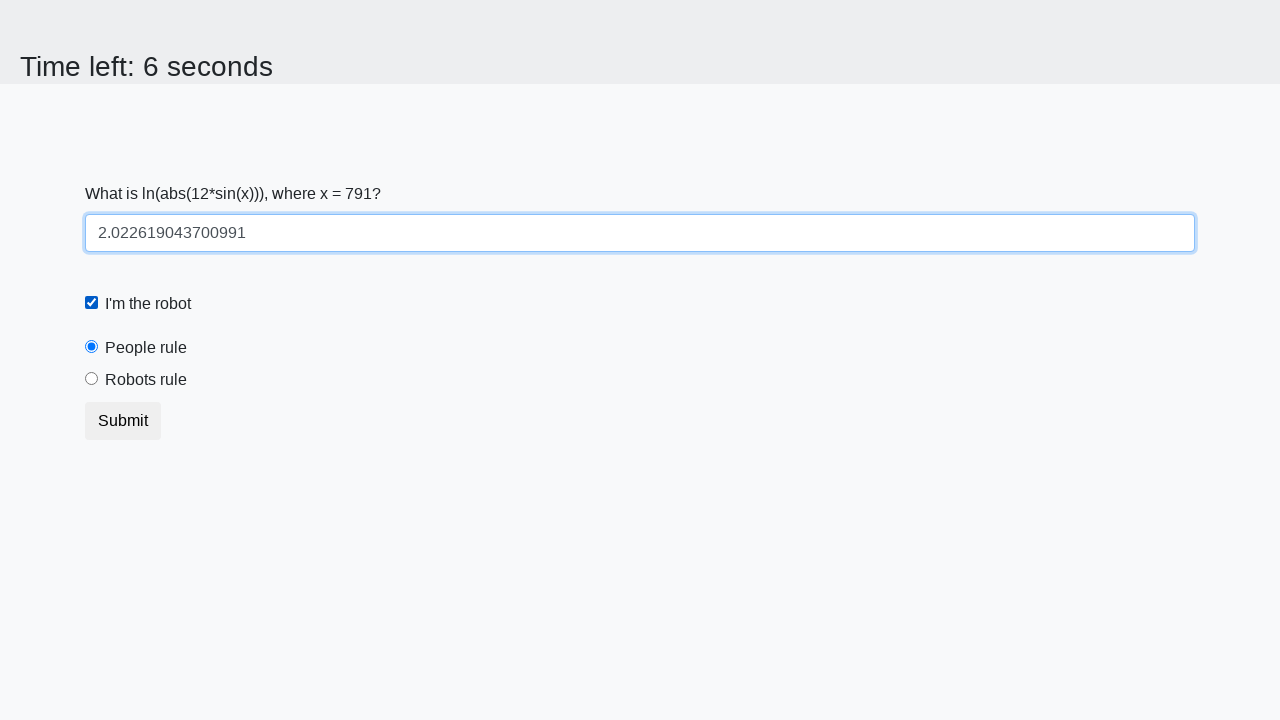

Selected the 'robots rule' radio button at (92, 379) on #robotsRule
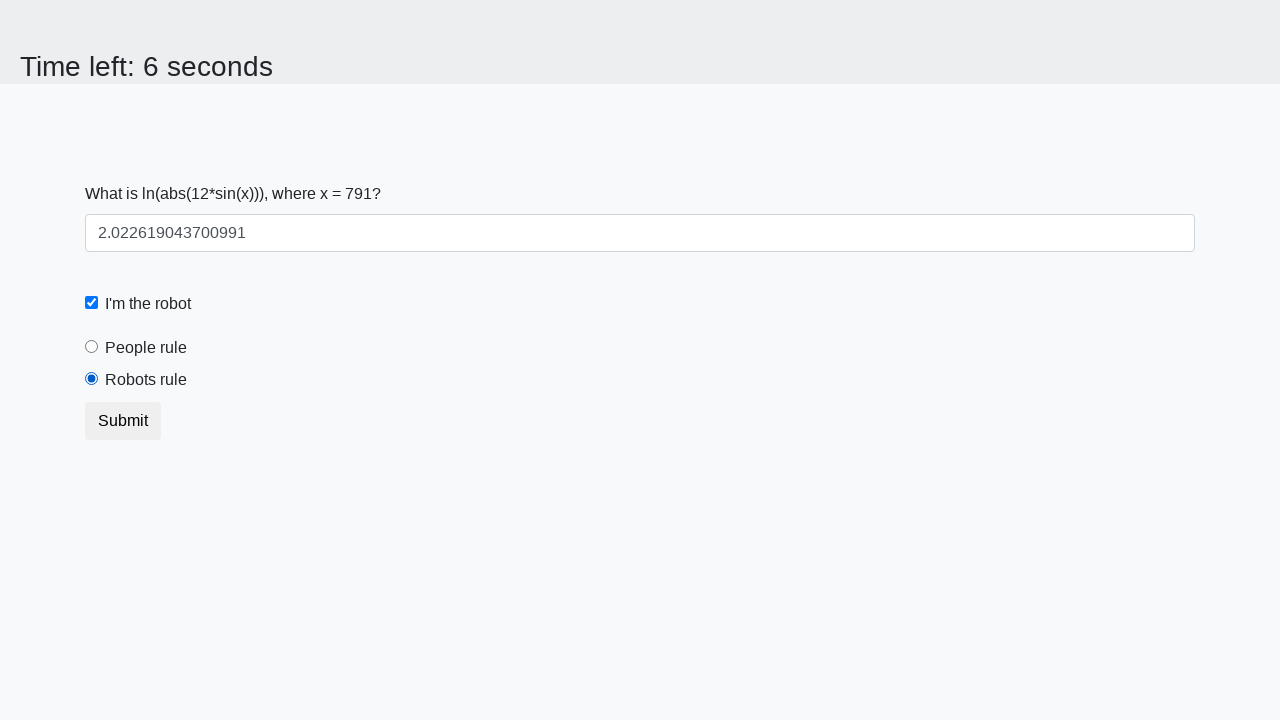

Clicked the submit button to submit the form at (123, 421) on body > div > form > button
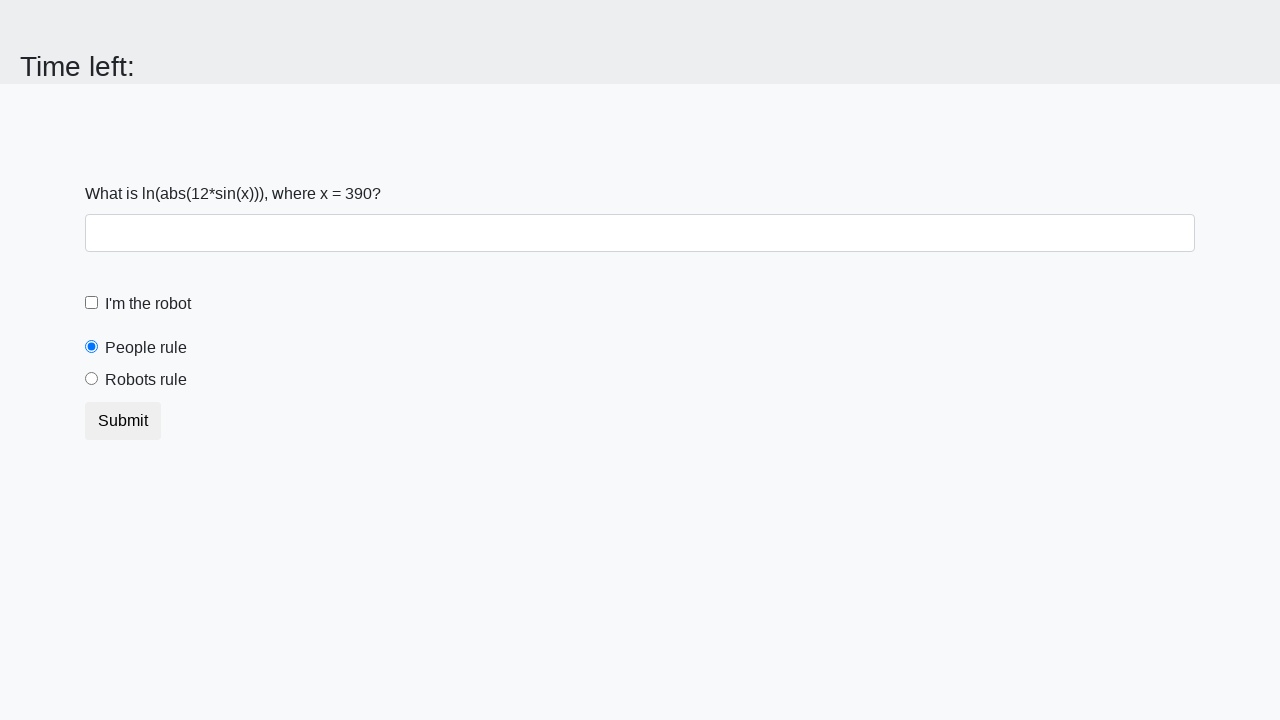

Waited 1 second for the form submission to complete
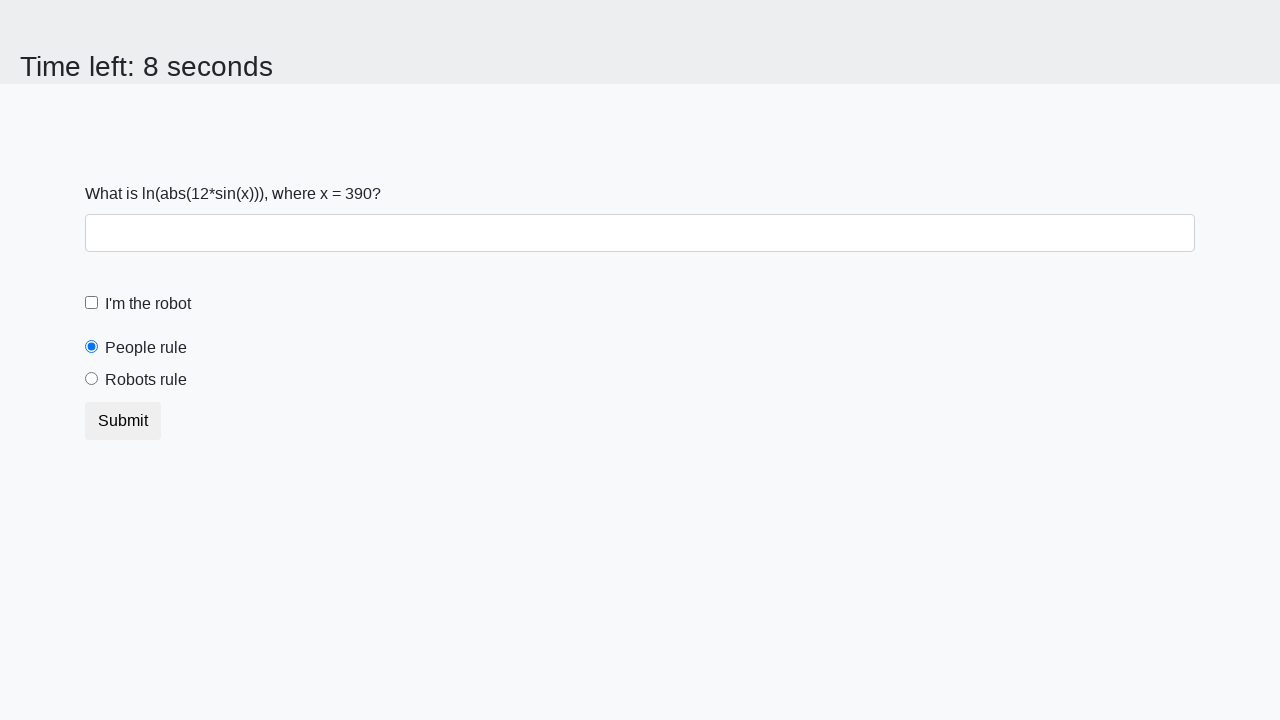

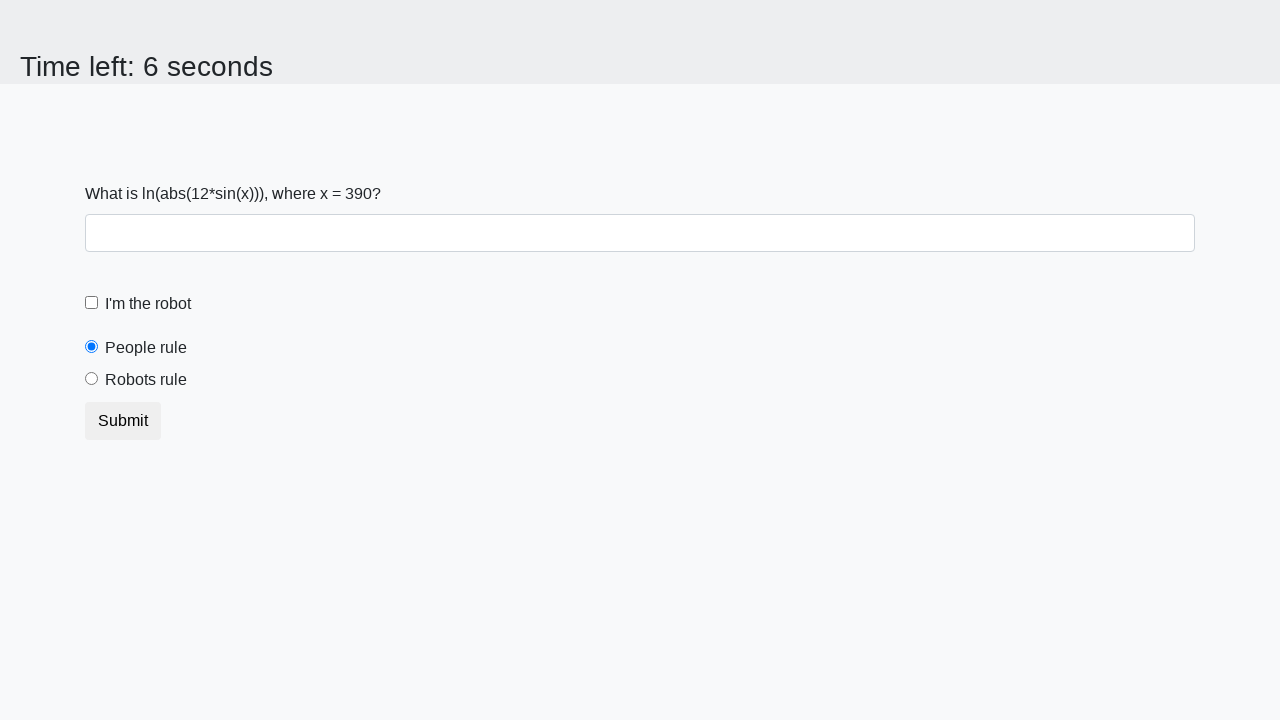